Opens Monster.com job search website and maximizes the browser window

Starting URL: https://monster.com

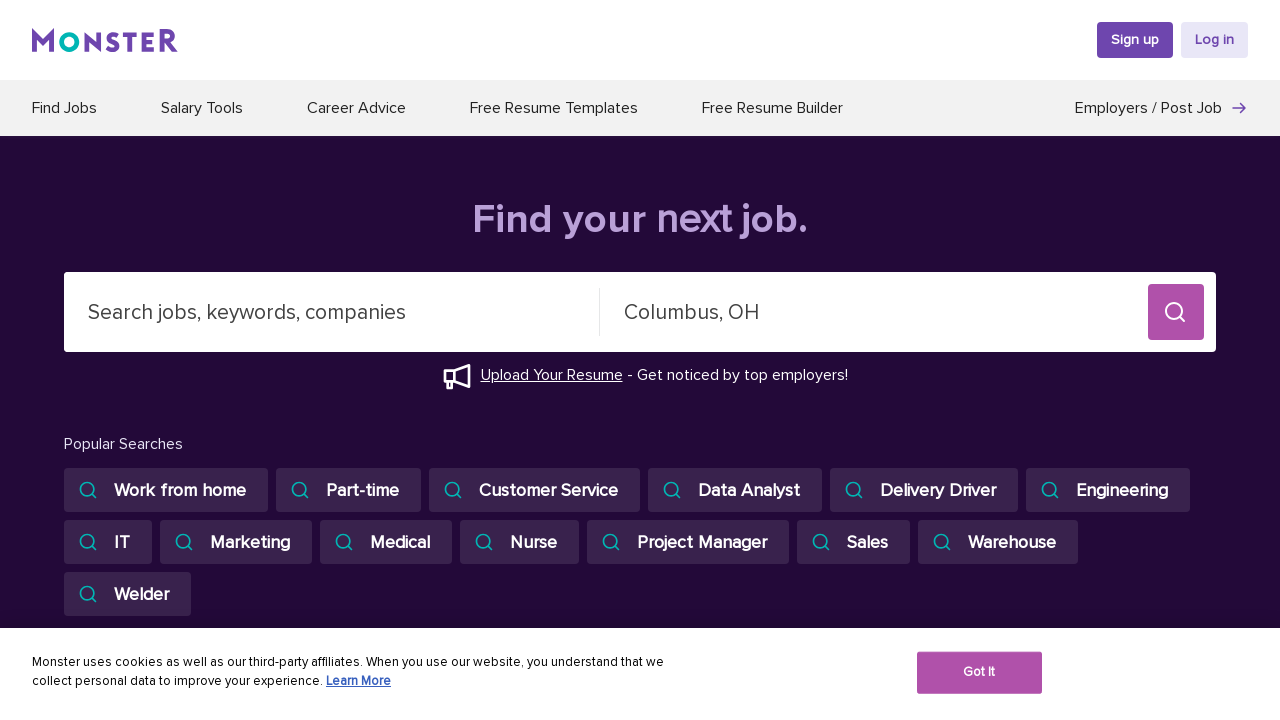

Set browser viewport to 1920x1080 to maximize window
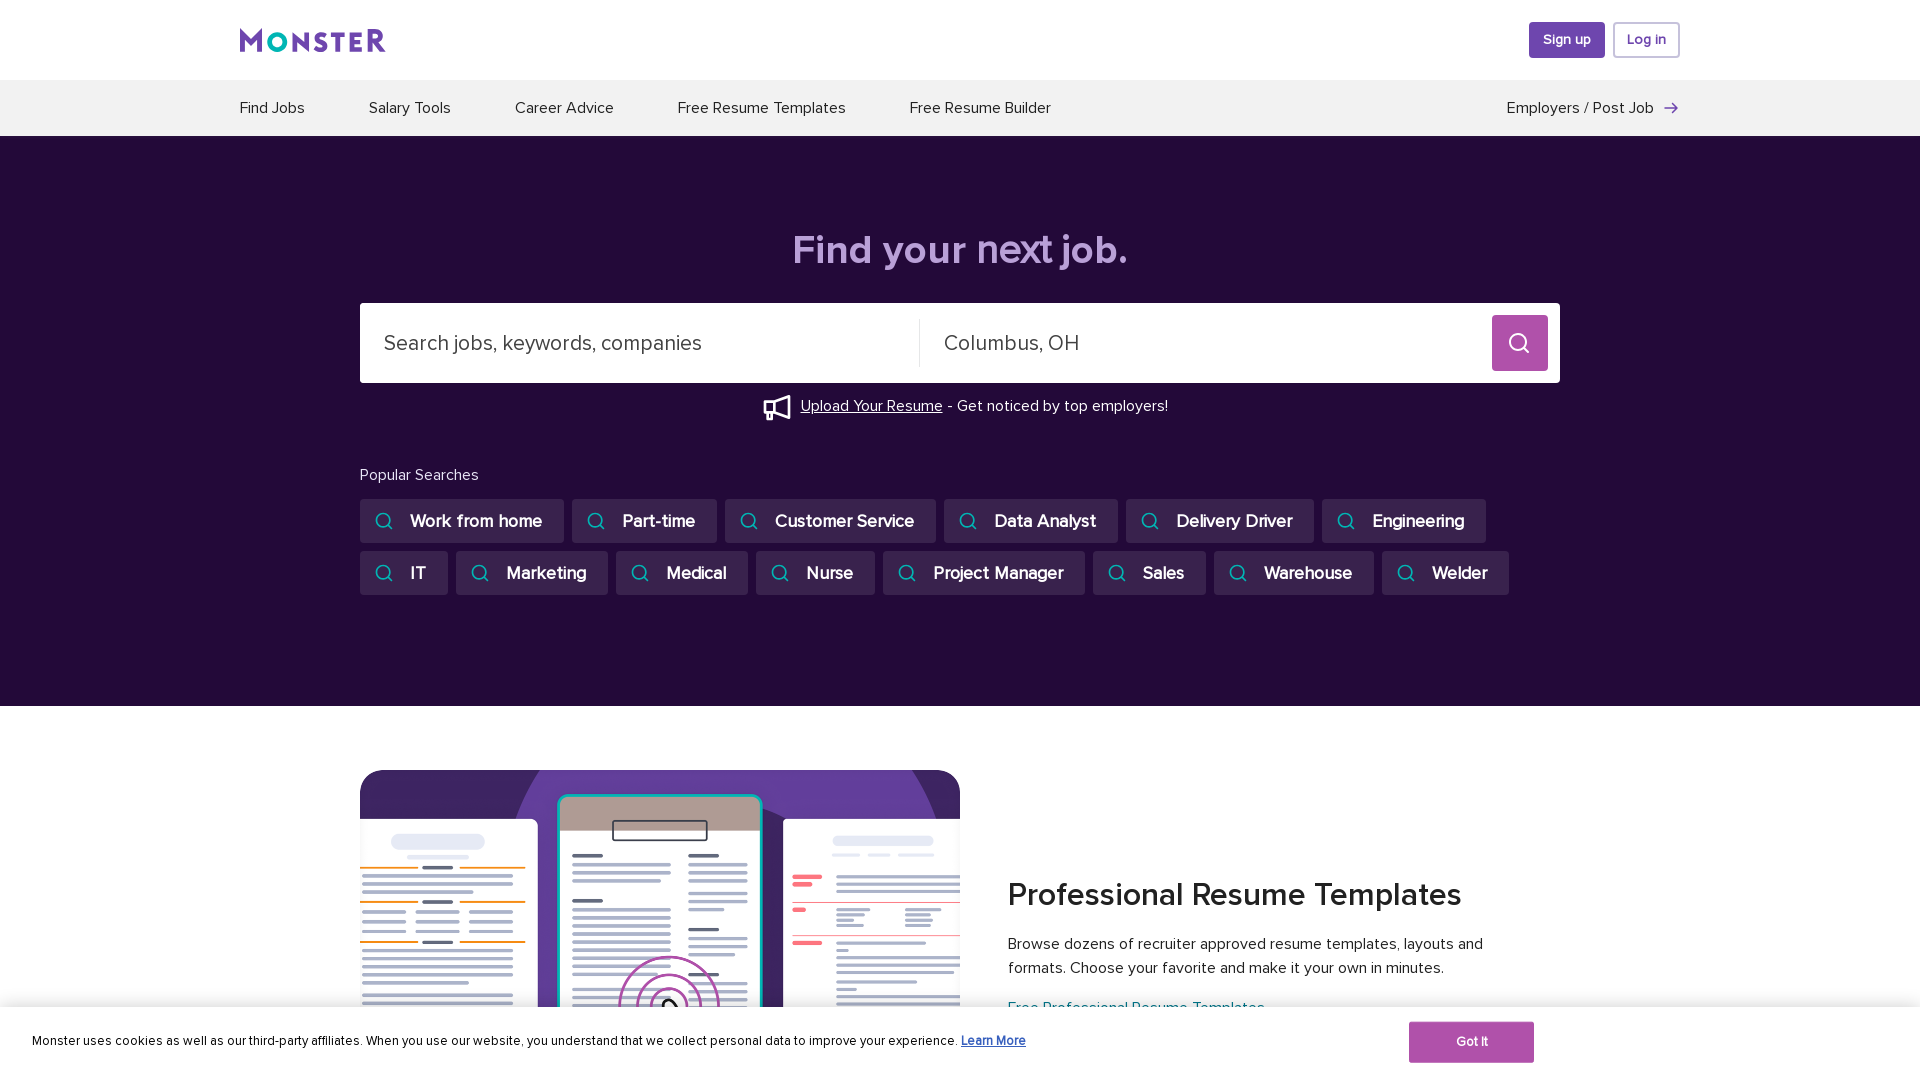

Monster.com page loaded - DOM content ready
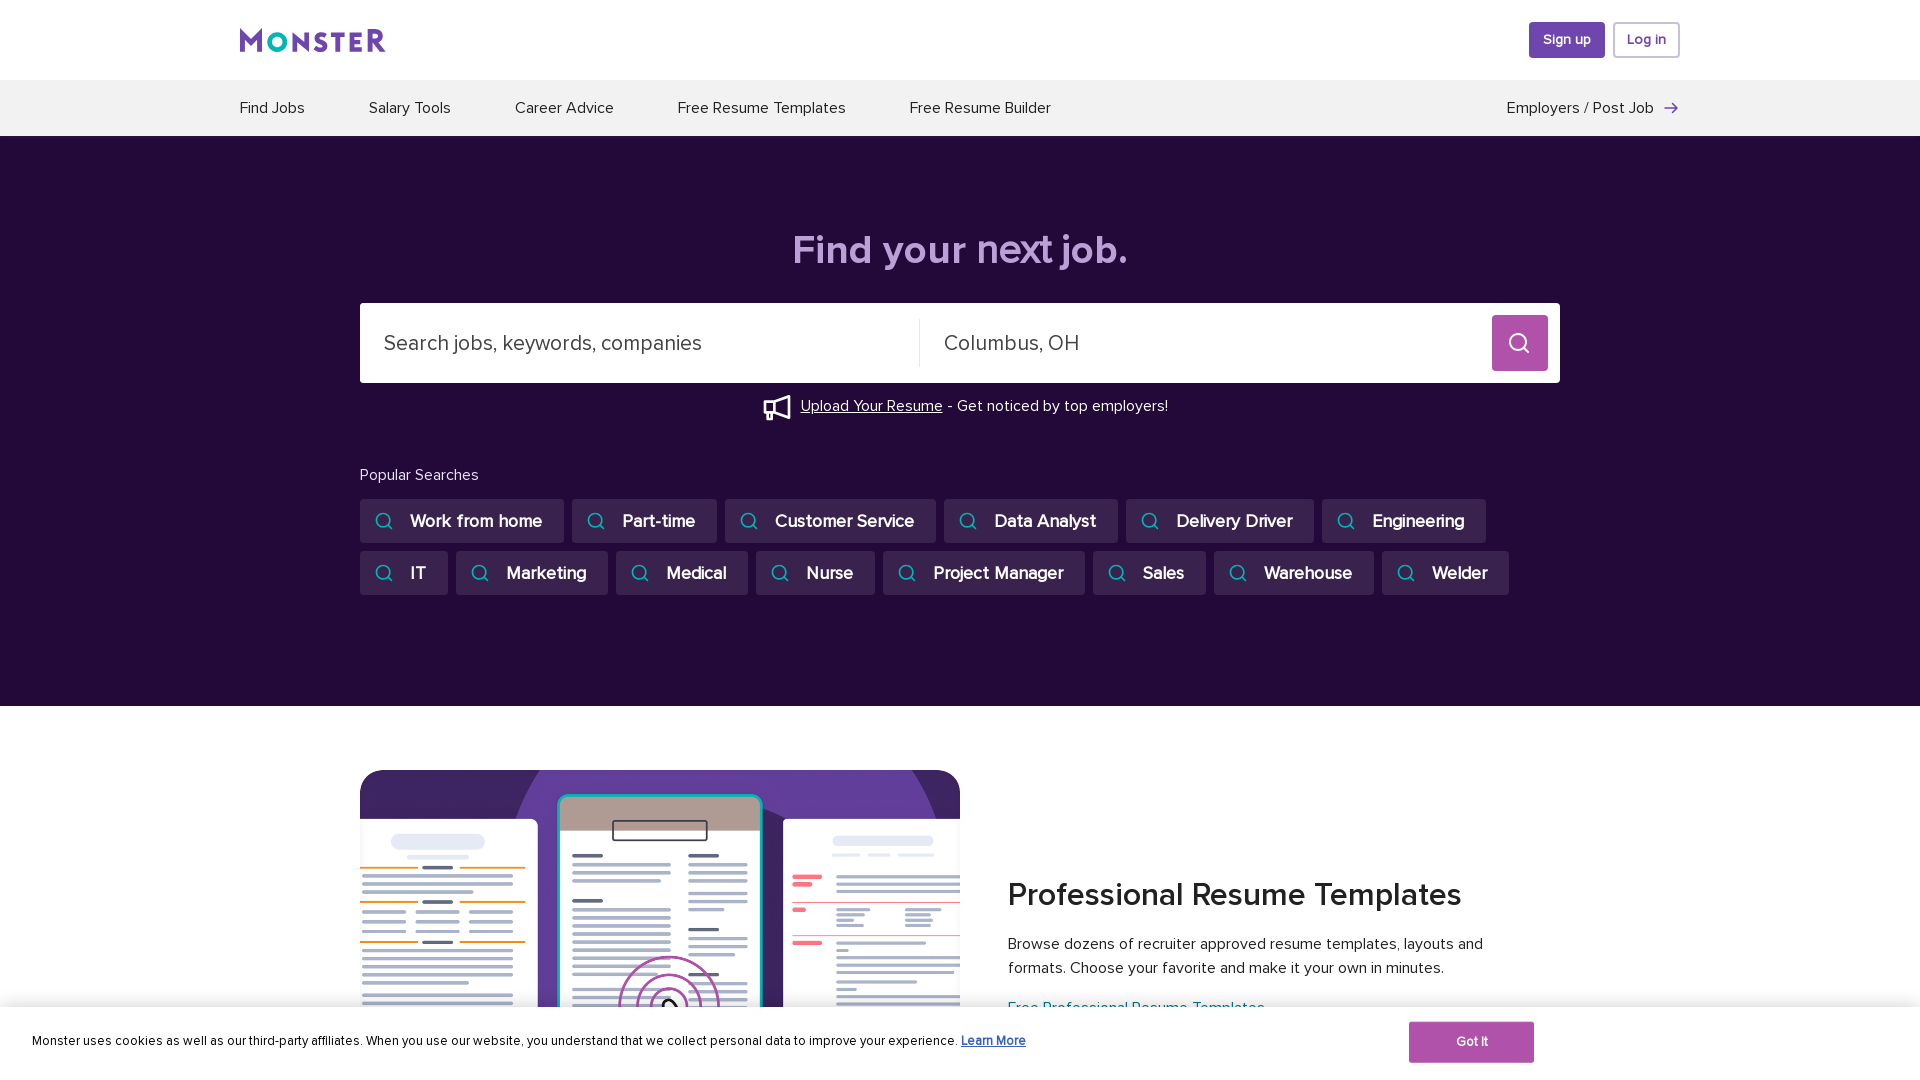

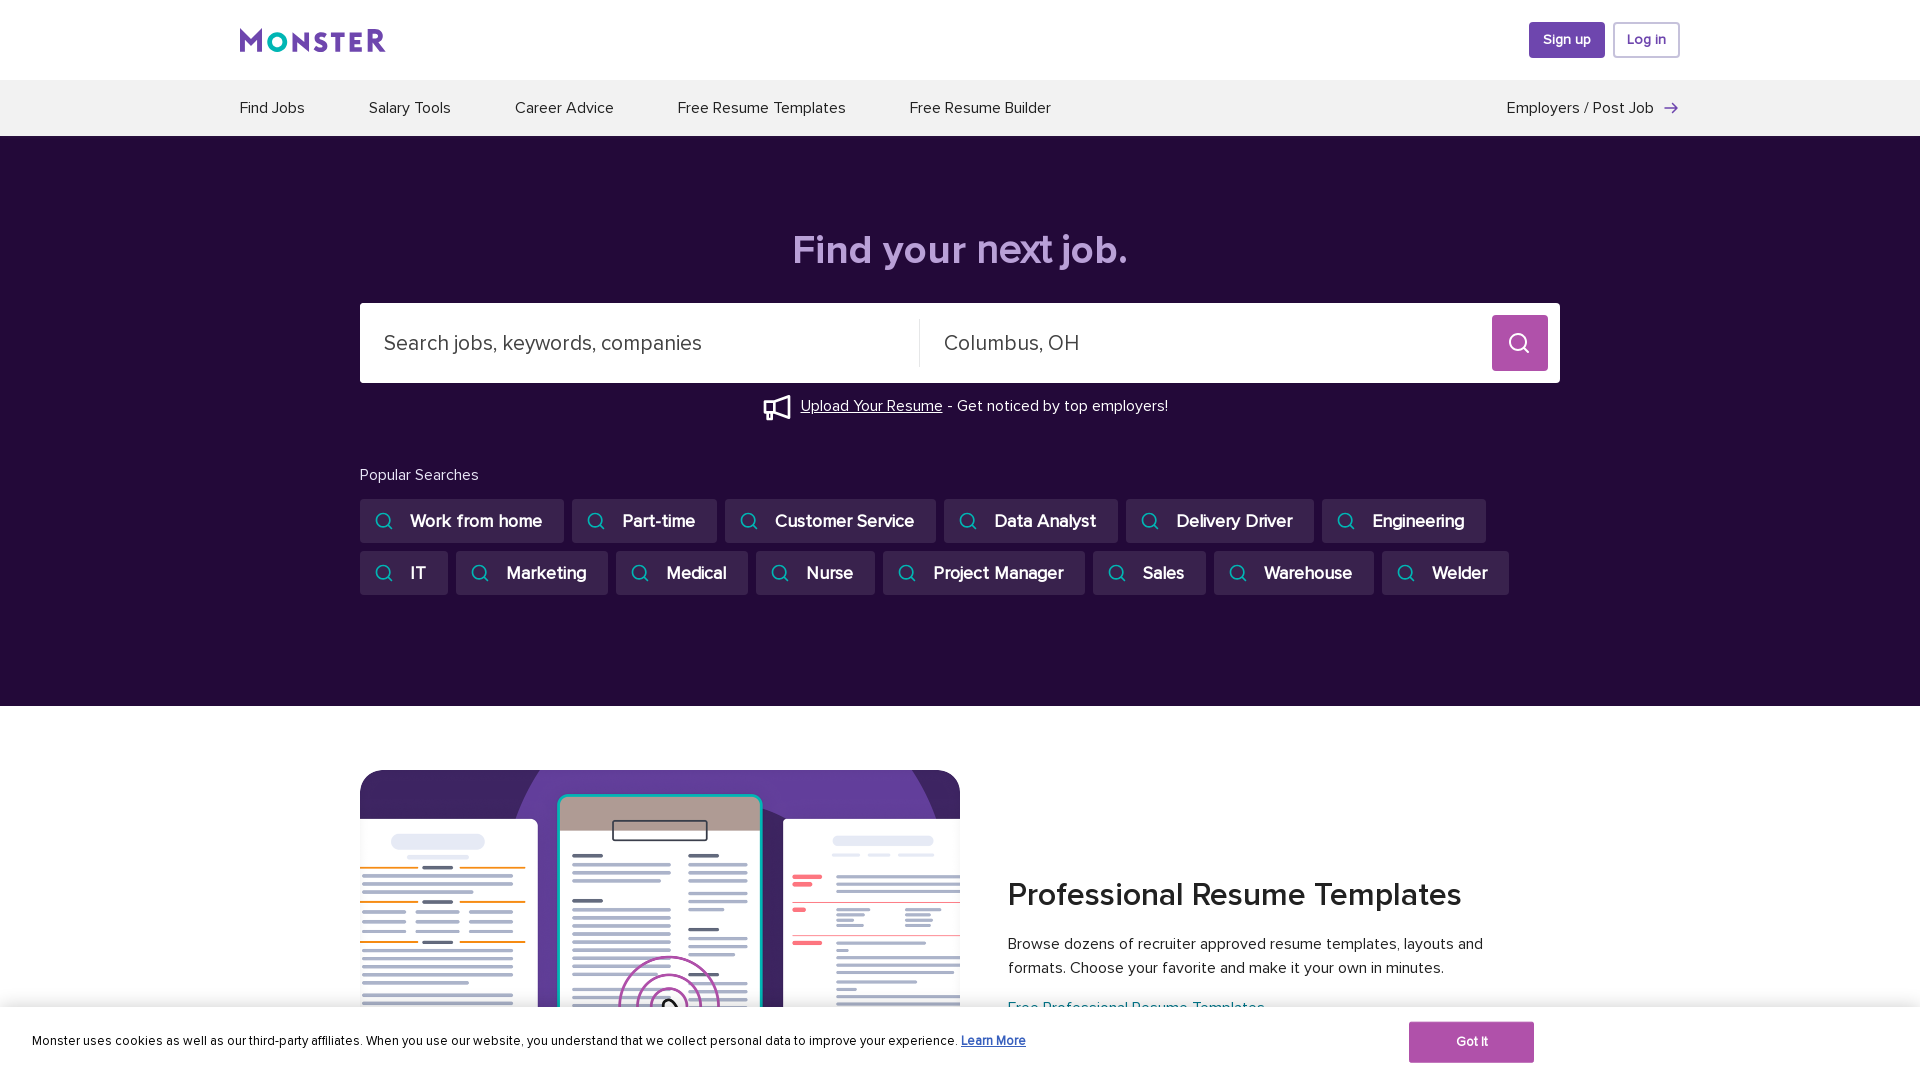